Tests the forgot password functionality by entering a valid email and submitting the form

Starting URL: https://awesomeqa.com/ui/index.php?route=common/home

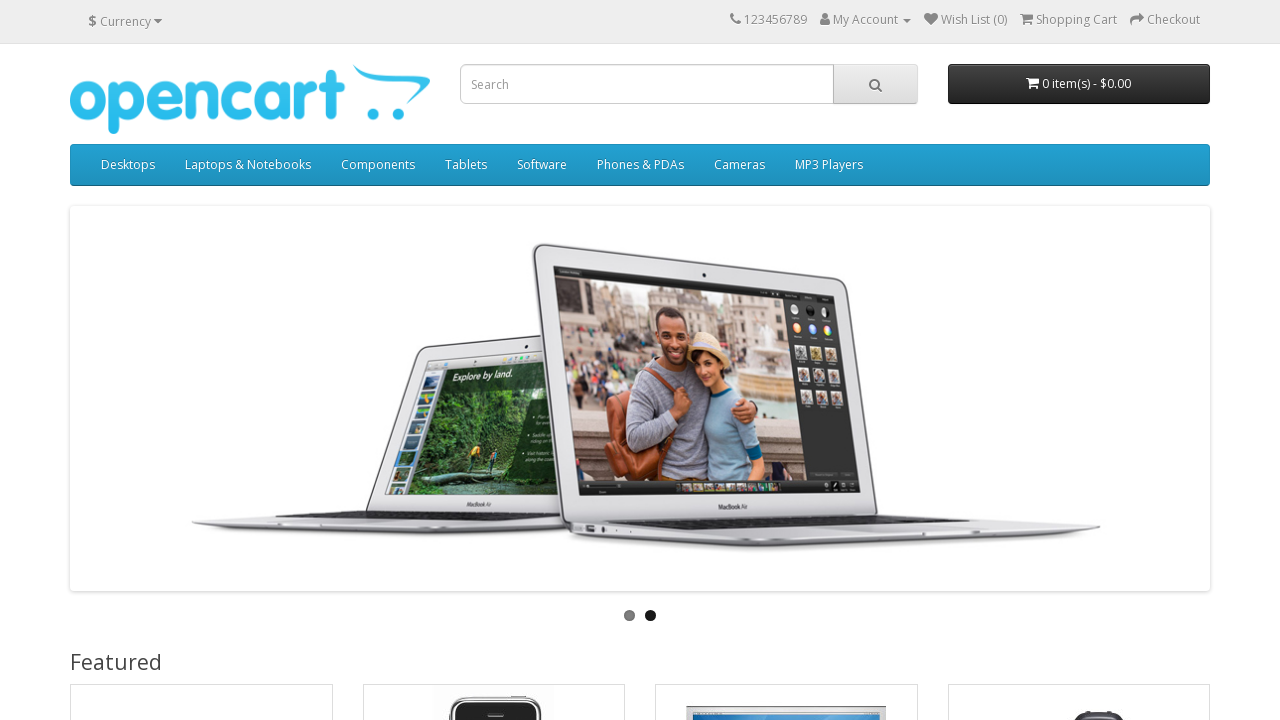

Clicked dropdown caret to open account menu at (907, 21) on .caret
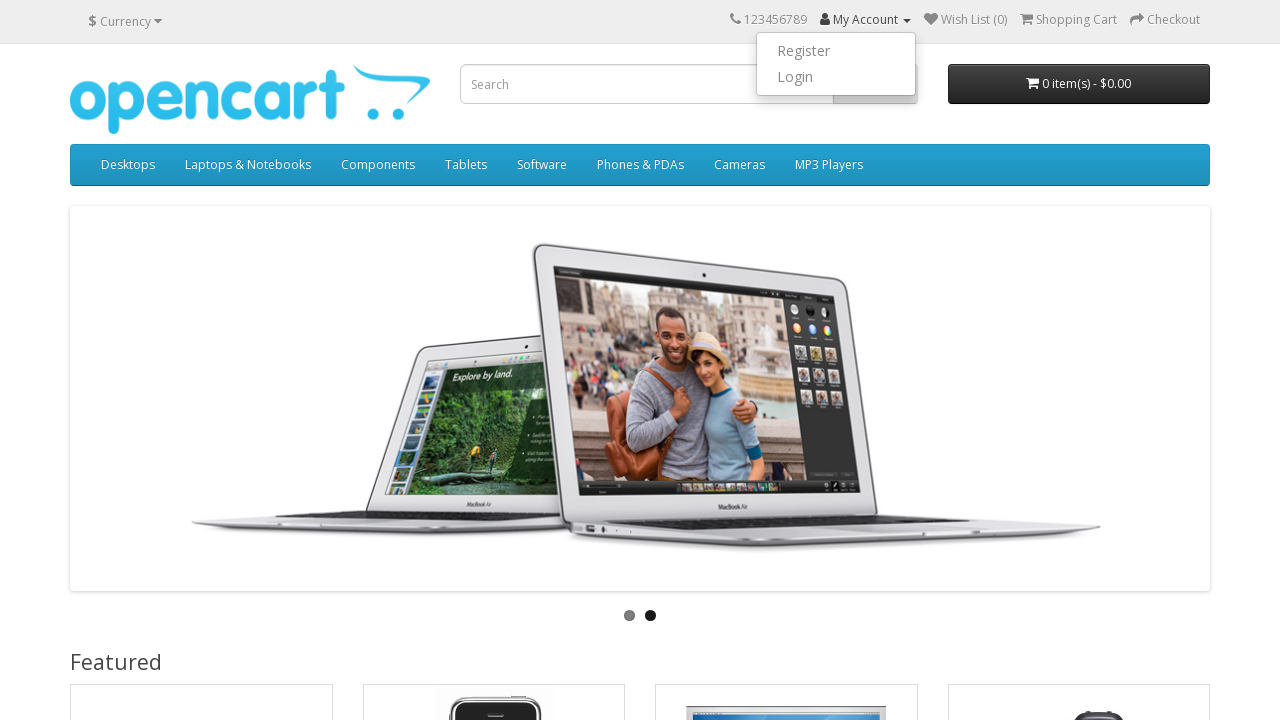

Clicked login link from dropdown menu at (836, 77) on xpath=//*[@id='top-links']/ul/li[2]/ul/li[2]/a
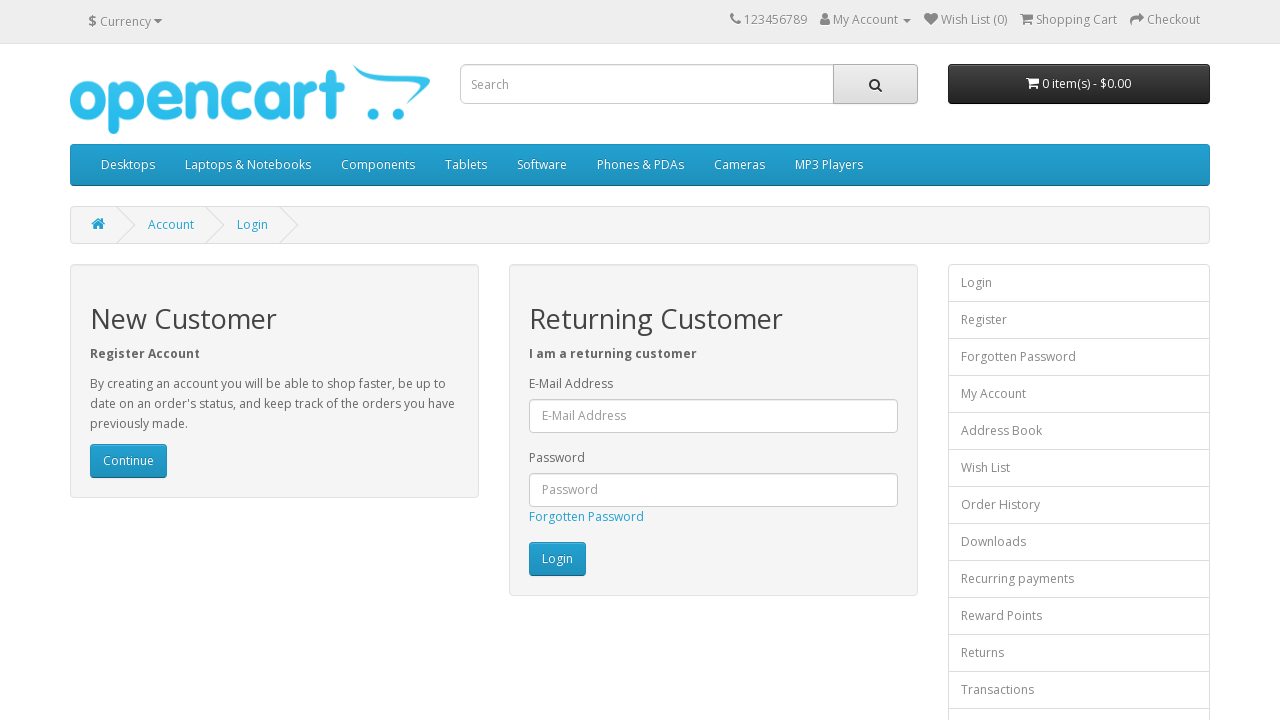

Login page loaded and email input field is visible
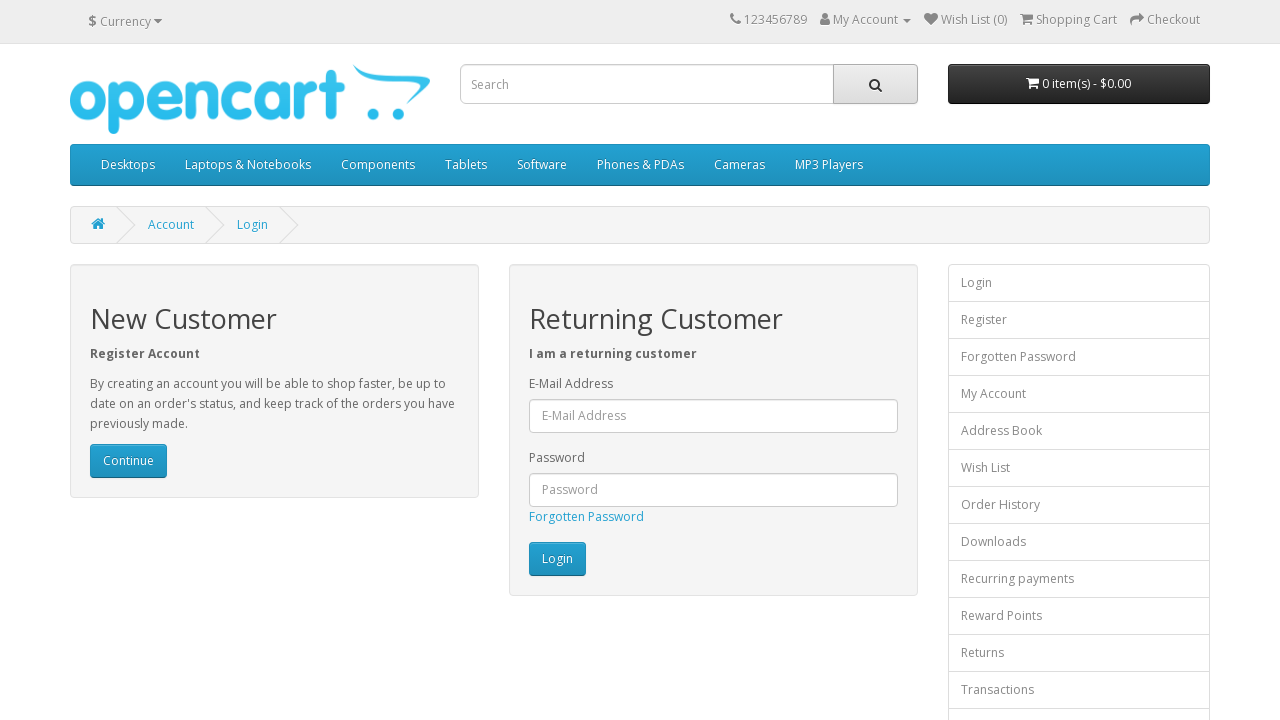

Clicked Forgotten Password link at (586, 516) on text=Forgotten Password
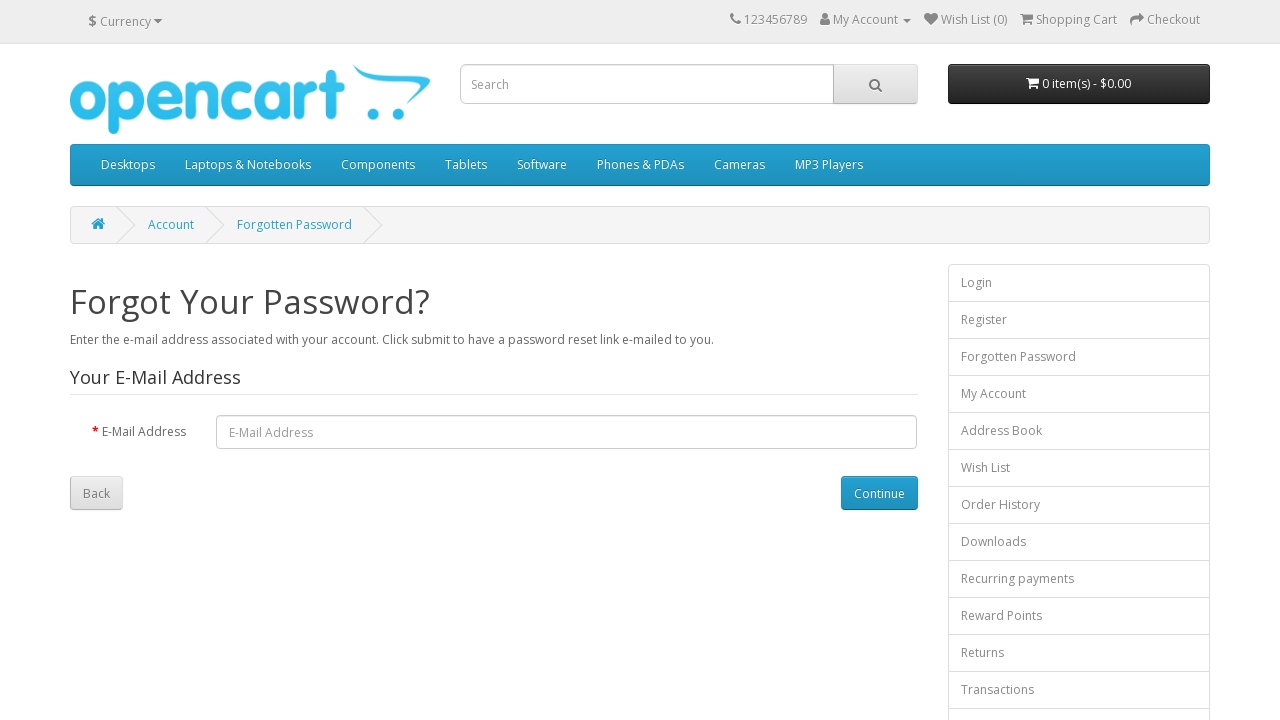

Forgotten password page loaded
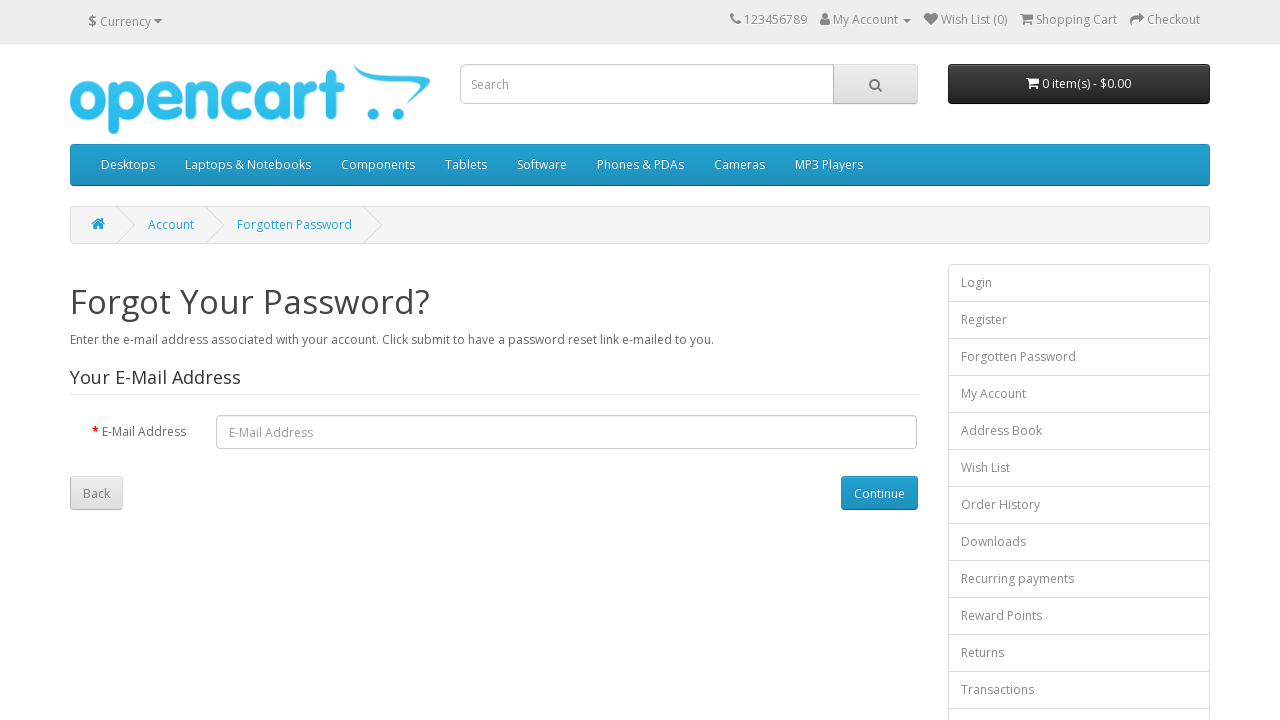

Filled email field with 'testrecover@example.com' on input[name='email'], #input-email
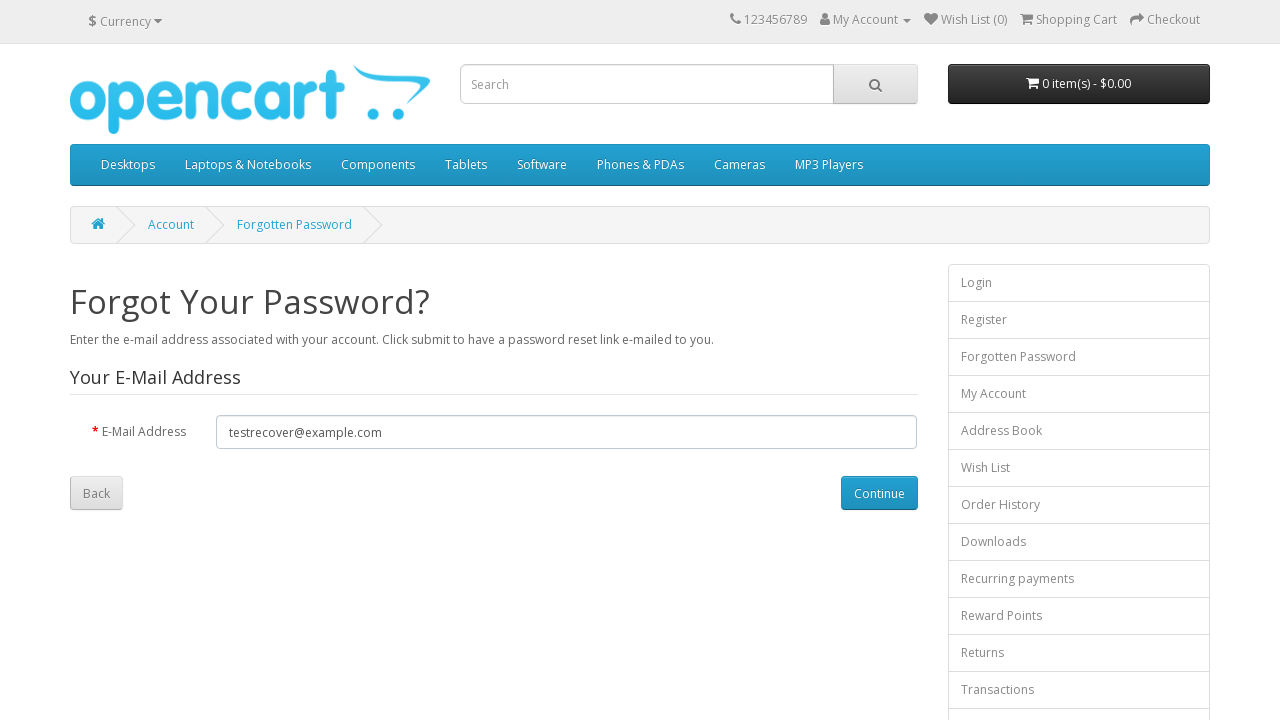

Clicked submit button to recover password with valid email at (879, 493) on input[type='submit'], button[type='submit']
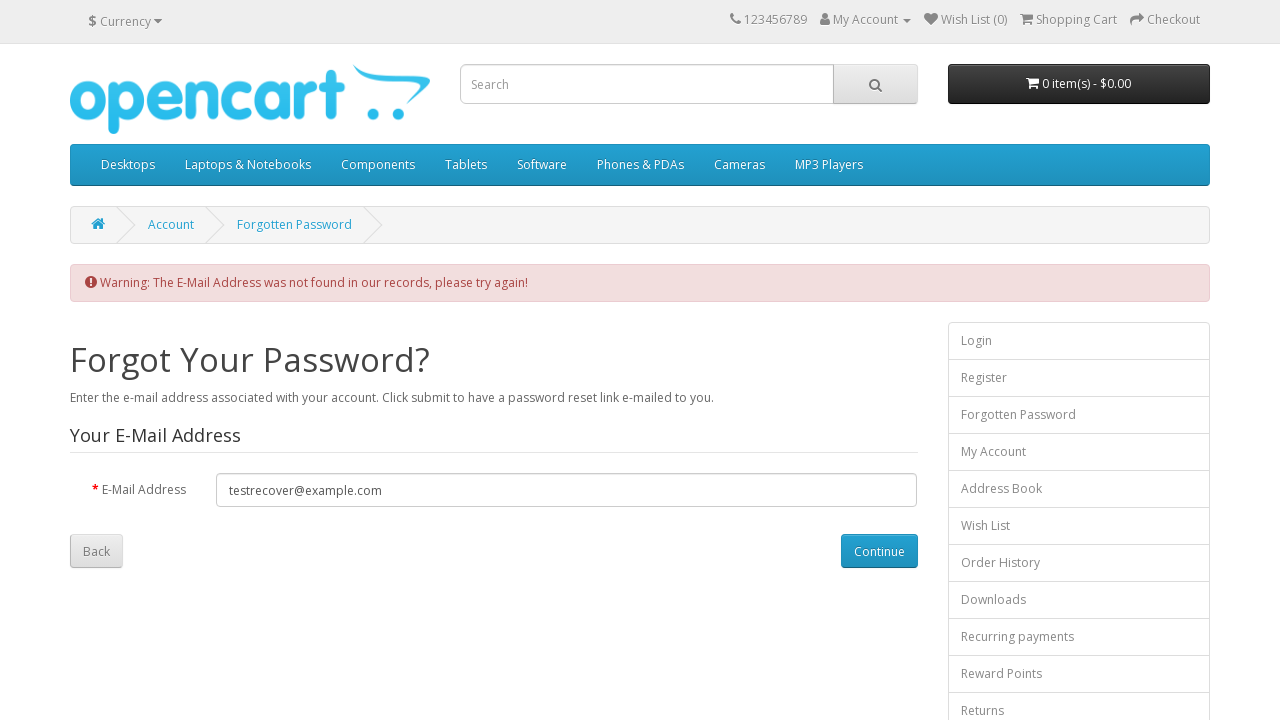

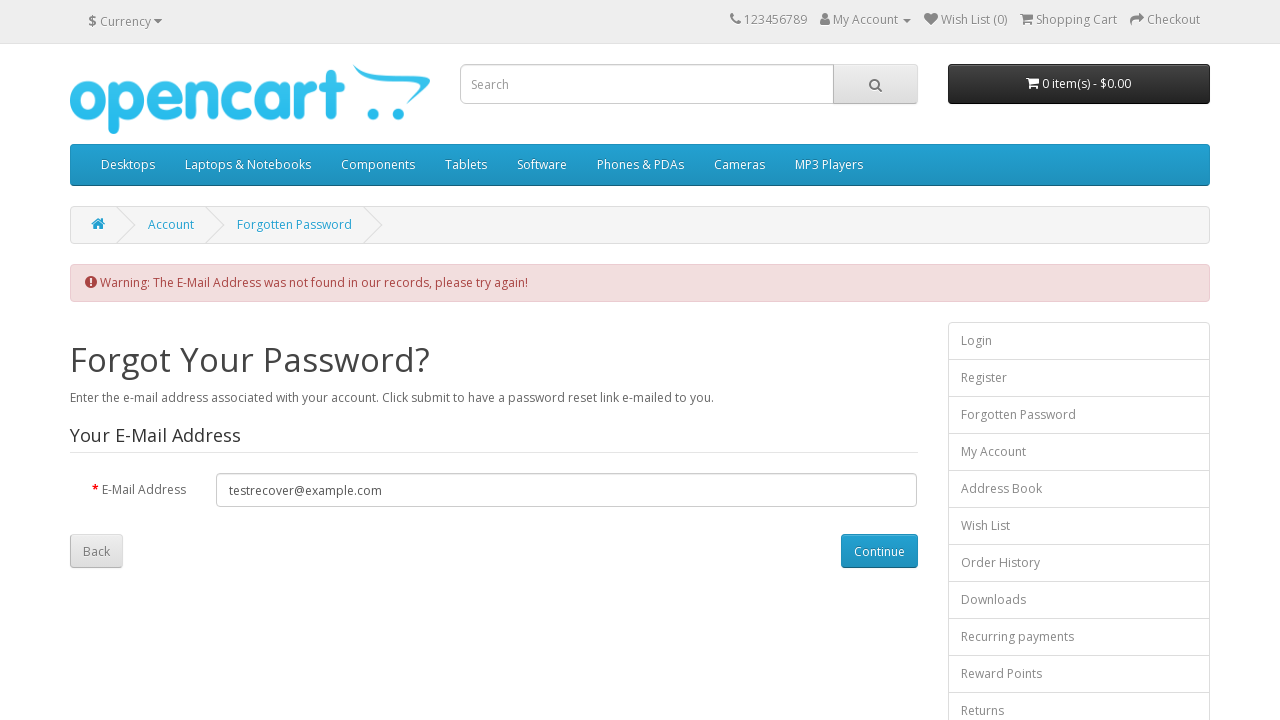